Tests that entered text is trimmed when saving an edited todo item.

Starting URL: https://demo.playwright.dev/todomvc

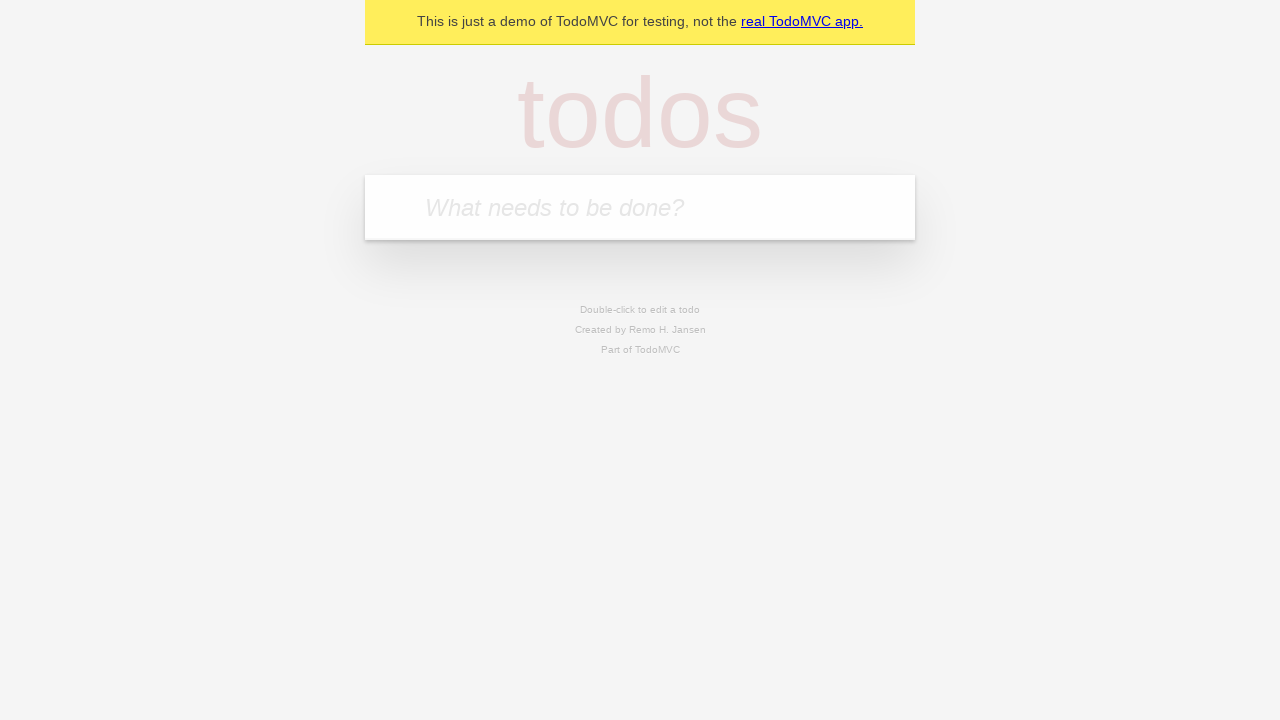

Filled todo input with 'buy some cheese' on internal:attr=[placeholder="What needs to be done?"i]
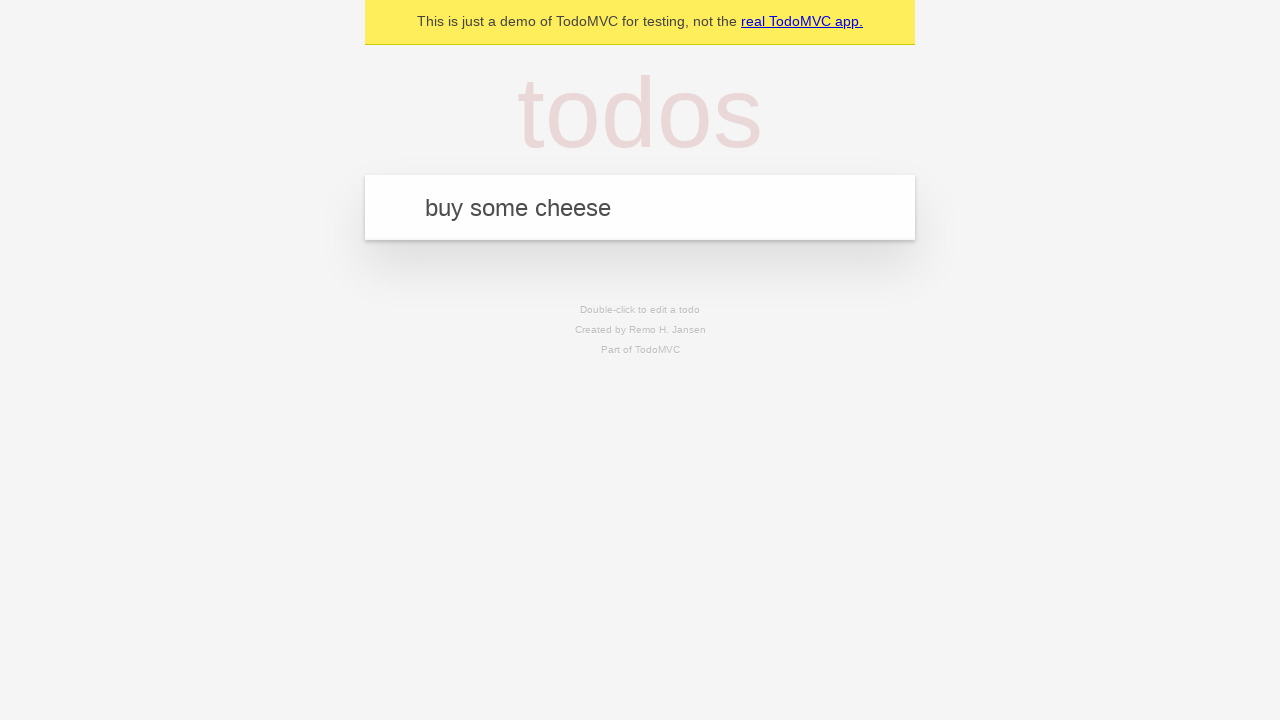

Pressed Enter to add first todo item on internal:attr=[placeholder="What needs to be done?"i]
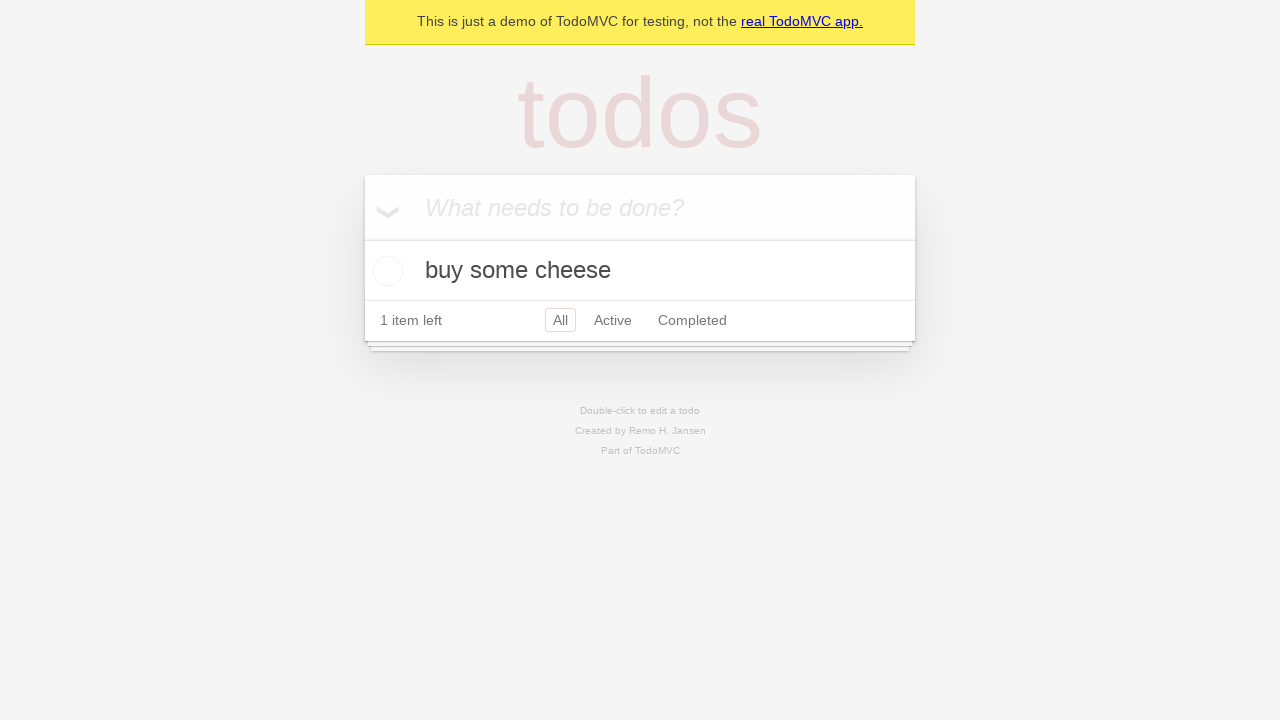

Filled todo input with 'feed the cat' on internal:attr=[placeholder="What needs to be done?"i]
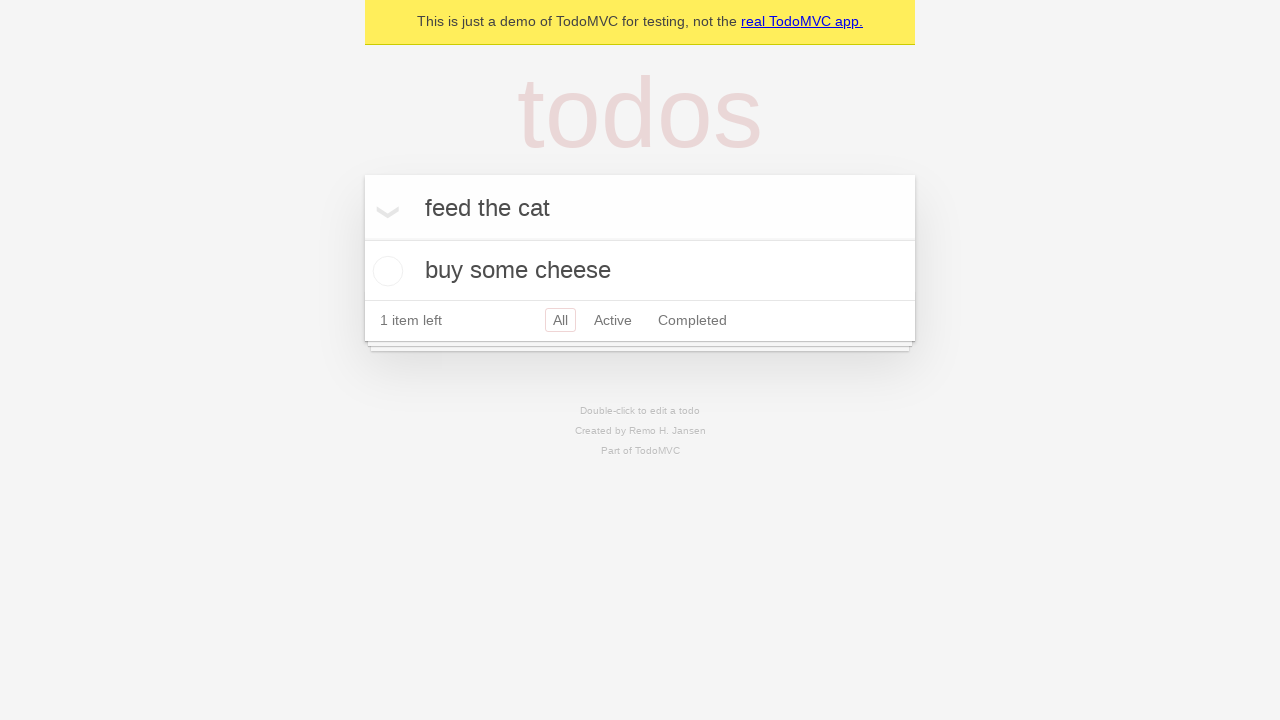

Pressed Enter to add second todo item on internal:attr=[placeholder="What needs to be done?"i]
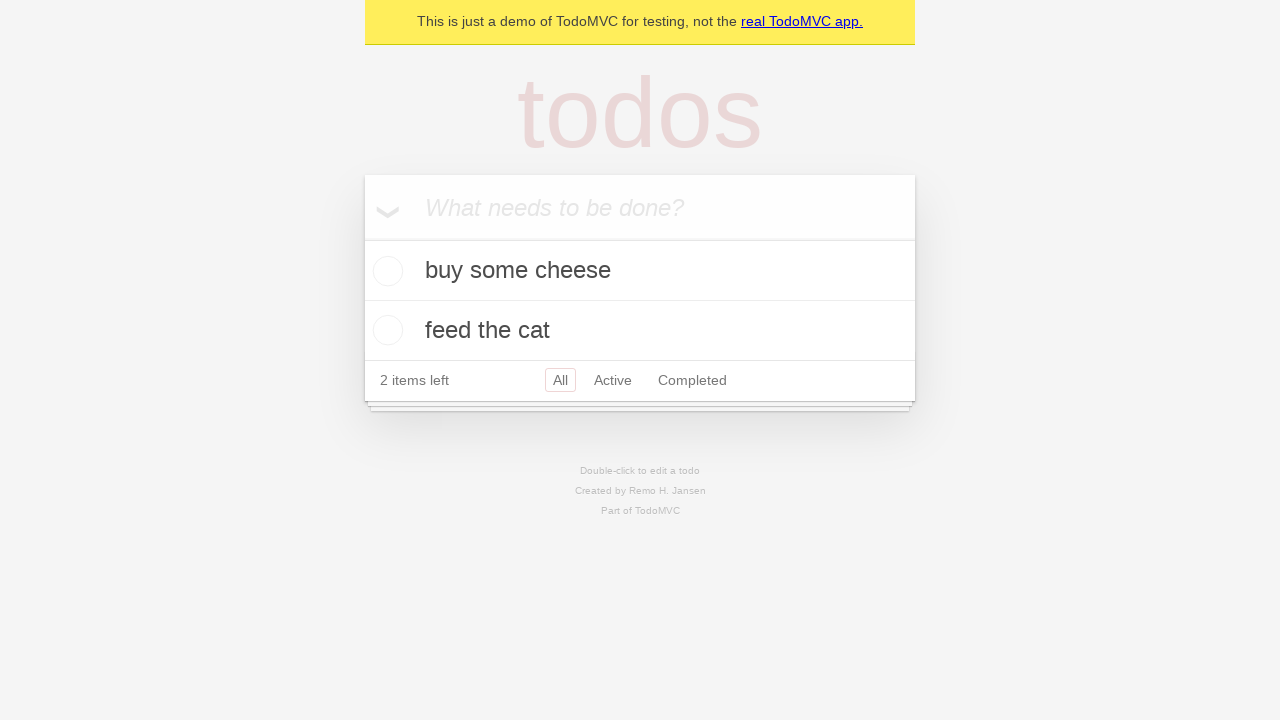

Filled todo input with 'book a doctors appointment' on internal:attr=[placeholder="What needs to be done?"i]
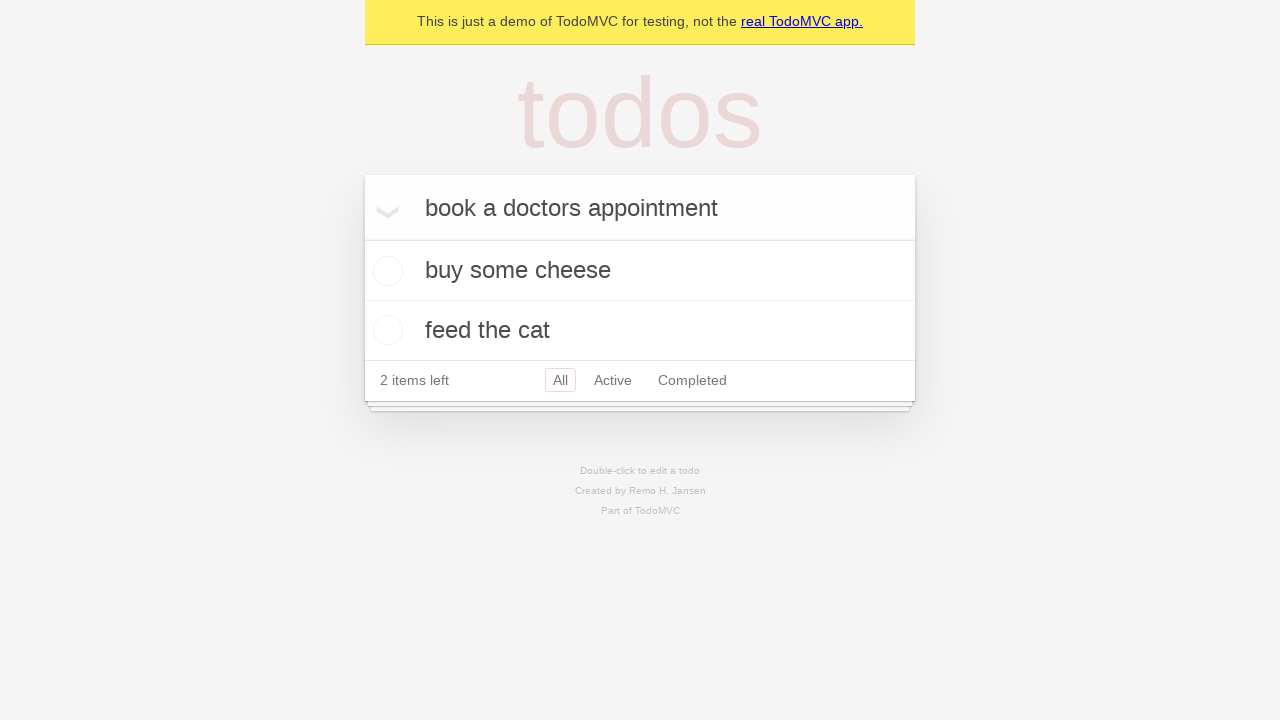

Pressed Enter to add third todo item on internal:attr=[placeholder="What needs to be done?"i]
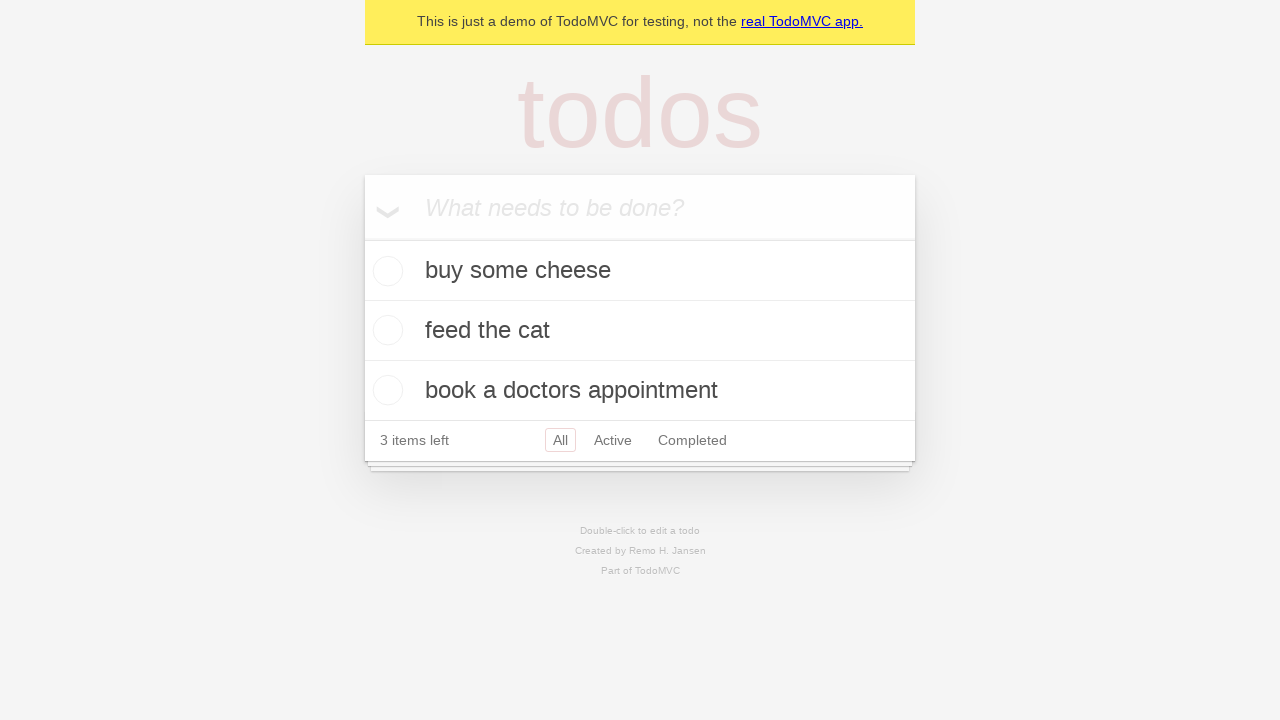

Waited for third todo item to appear
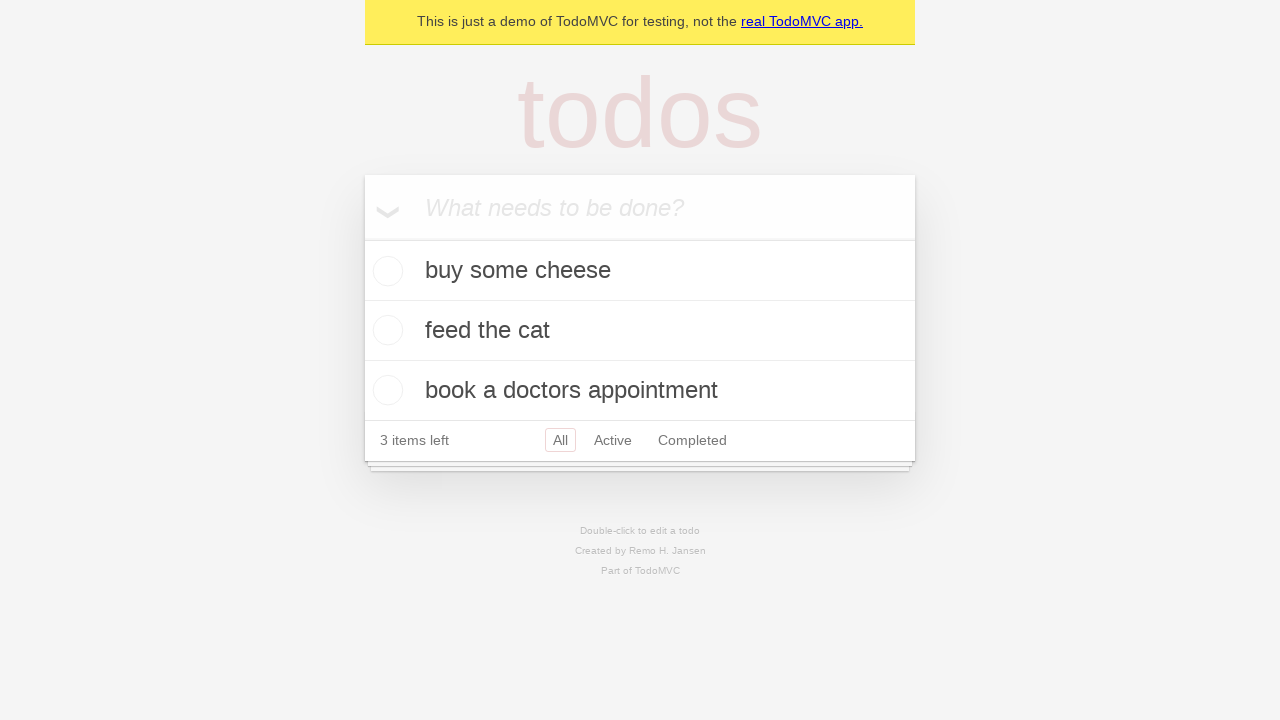

Double-clicked second todo item to enter edit mode at (640, 331) on internal:testid=[data-testid="todo-item"s] >> nth=1
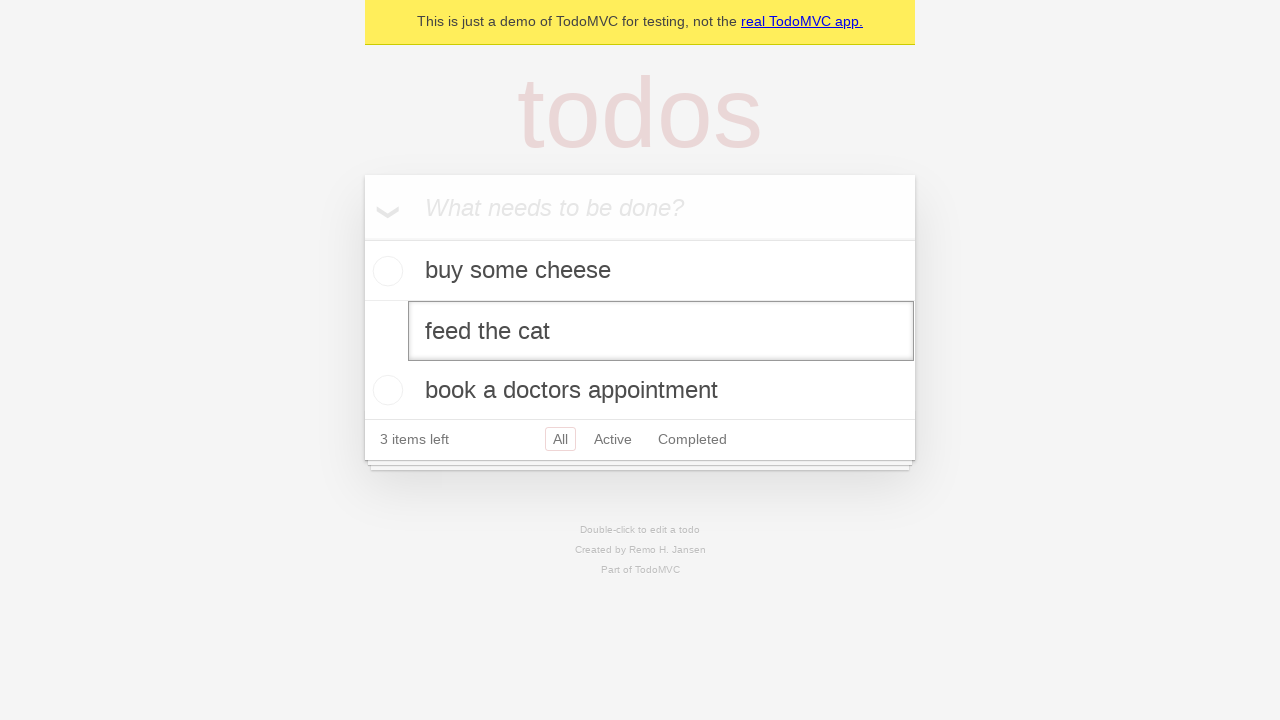

Filled edit textbox with '    buy some sausages    ' (text with leading and trailing whitespace) on internal:testid=[data-testid="todo-item"s] >> nth=1 >> internal:role=textbox[nam
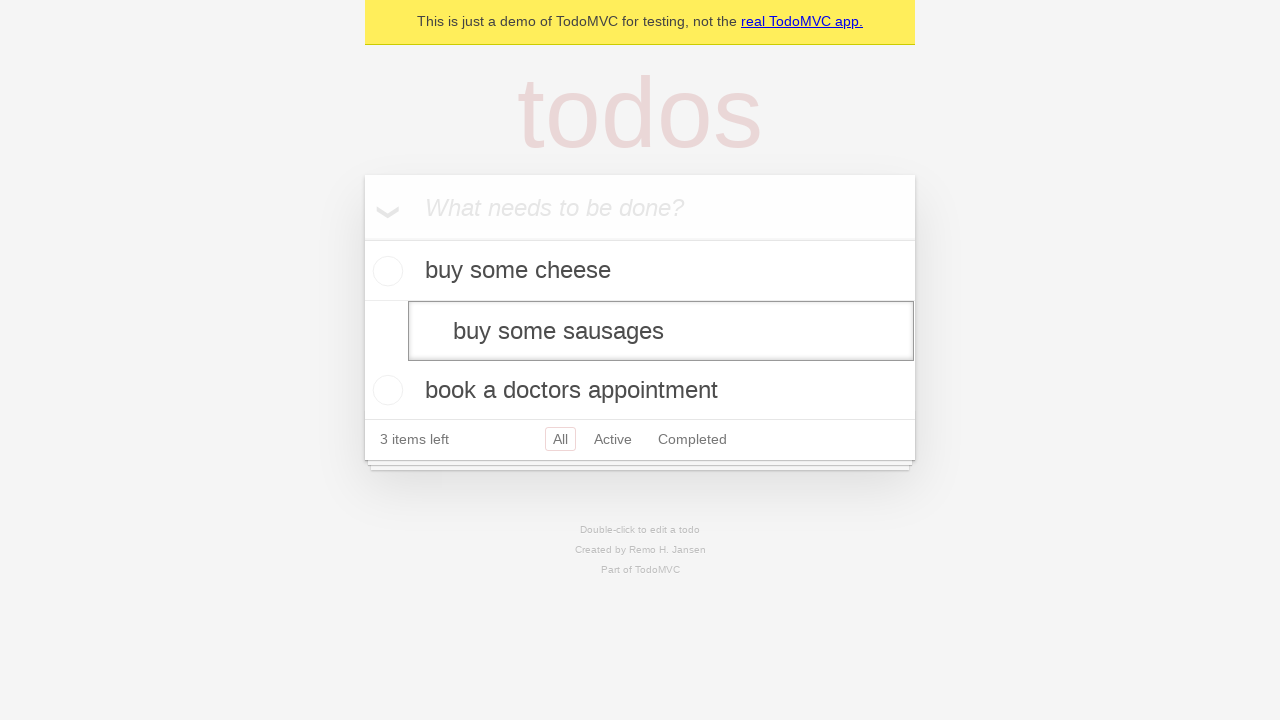

Pressed Enter to save edited todo item with trimmed text on internal:testid=[data-testid="todo-item"s] >> nth=1 >> internal:role=textbox[nam
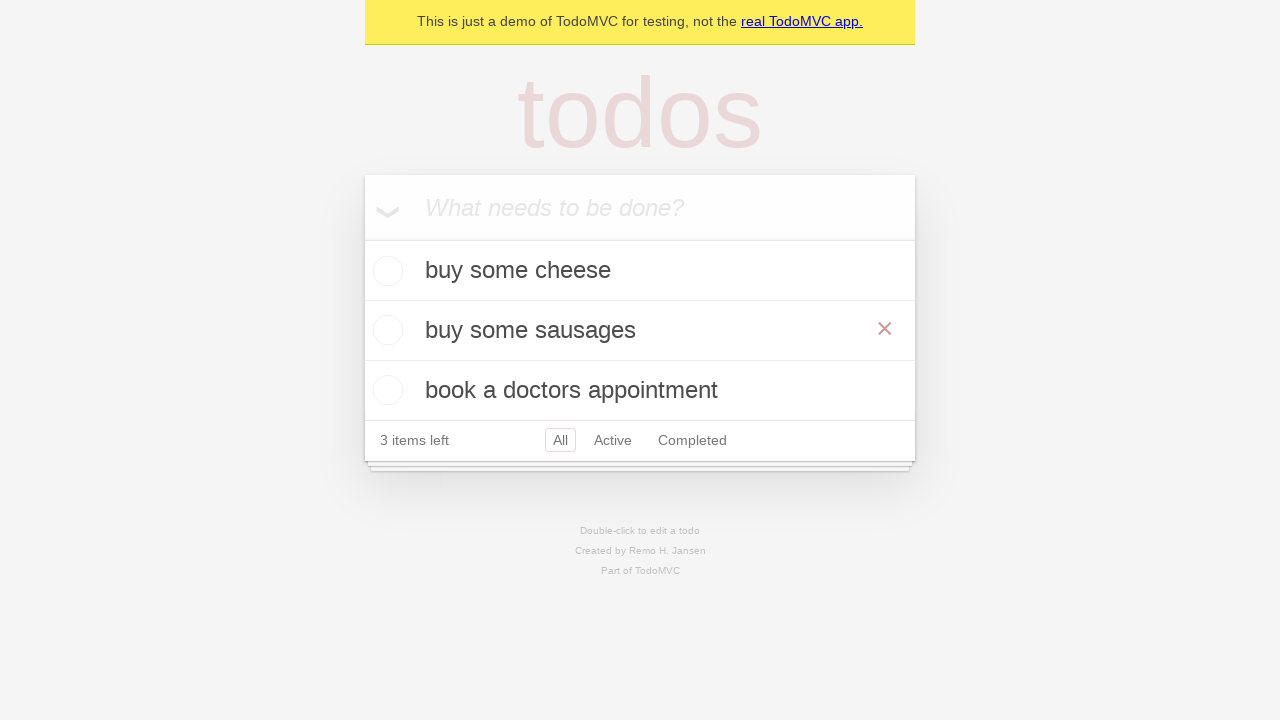

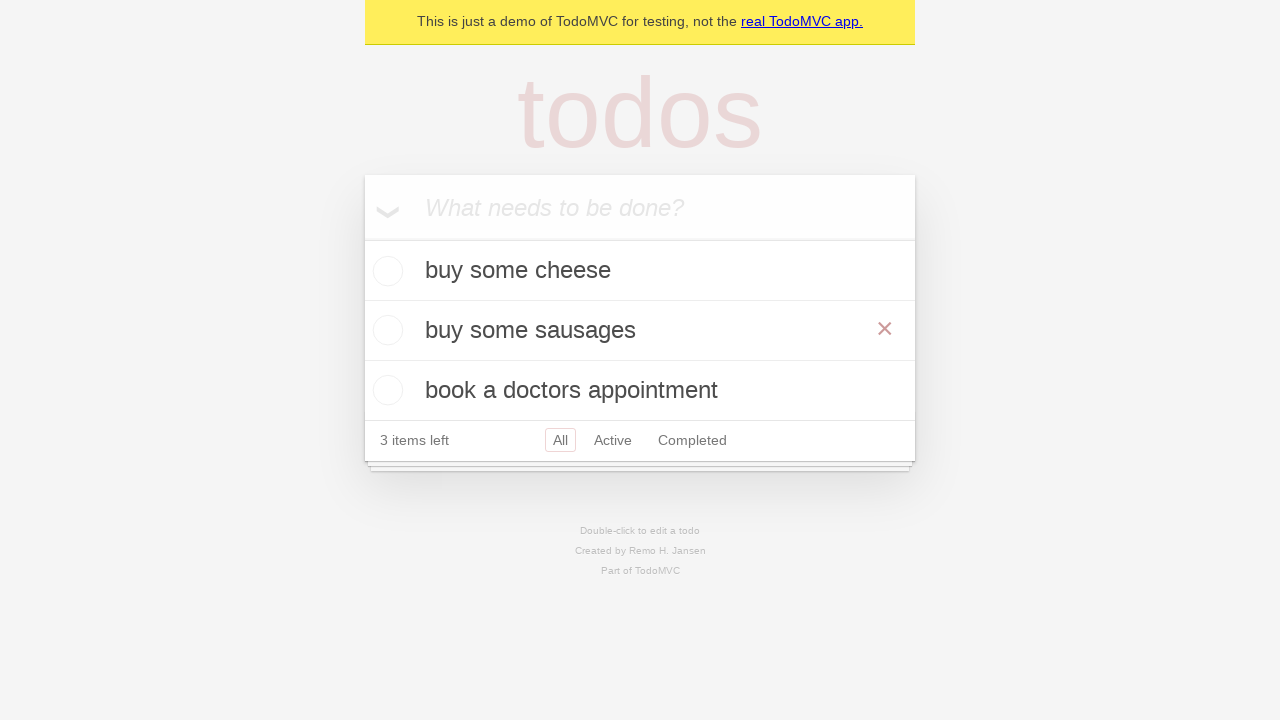